Tests dropdown list functionality by selecting Option 1 and then Option 2 from the dropdown.

Starting URL: http://the-internet.herokuapp.com/dropdown

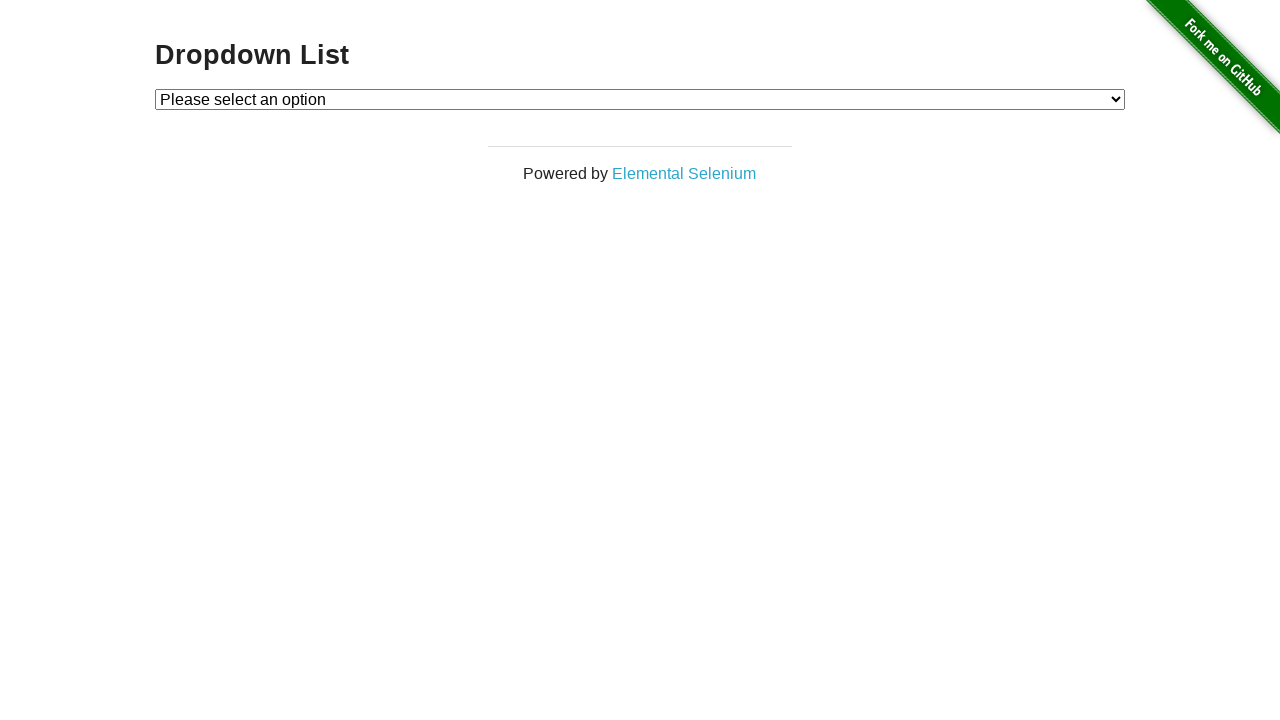

Waited for dropdown element to be present
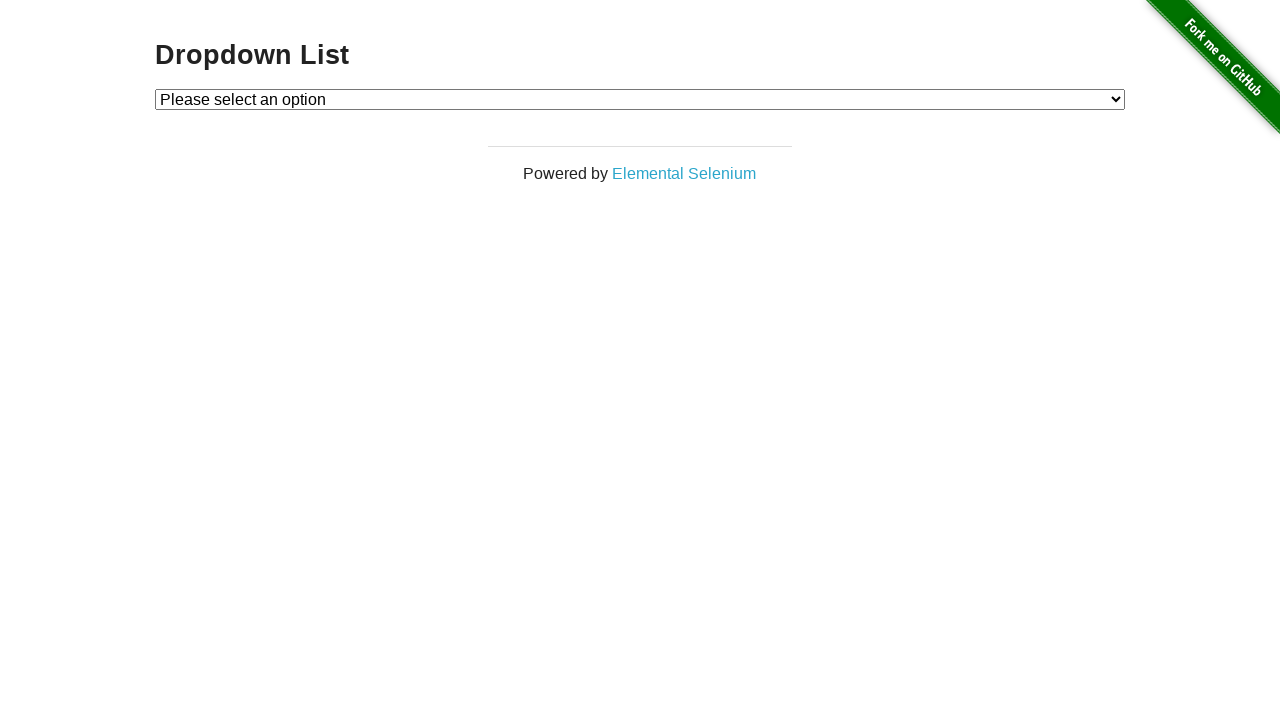

Selected Option 1 from dropdown on #dropdown
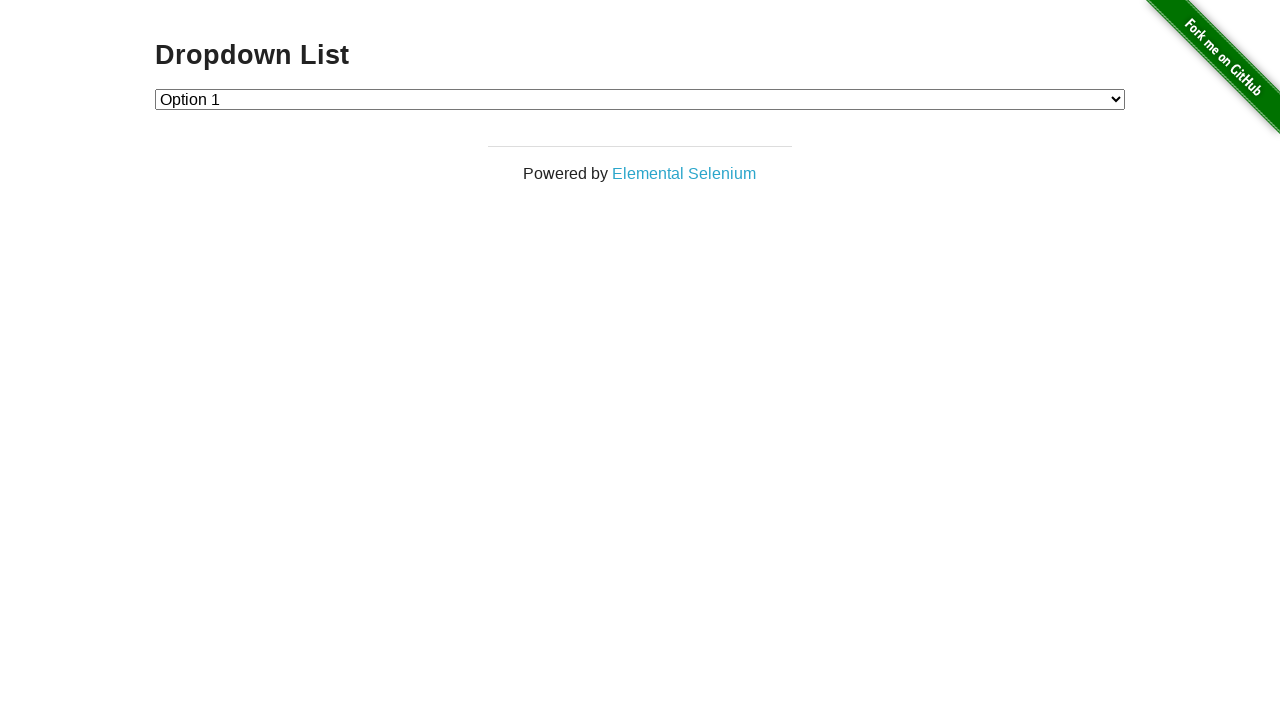

Selected Option 2 from dropdown on #dropdown
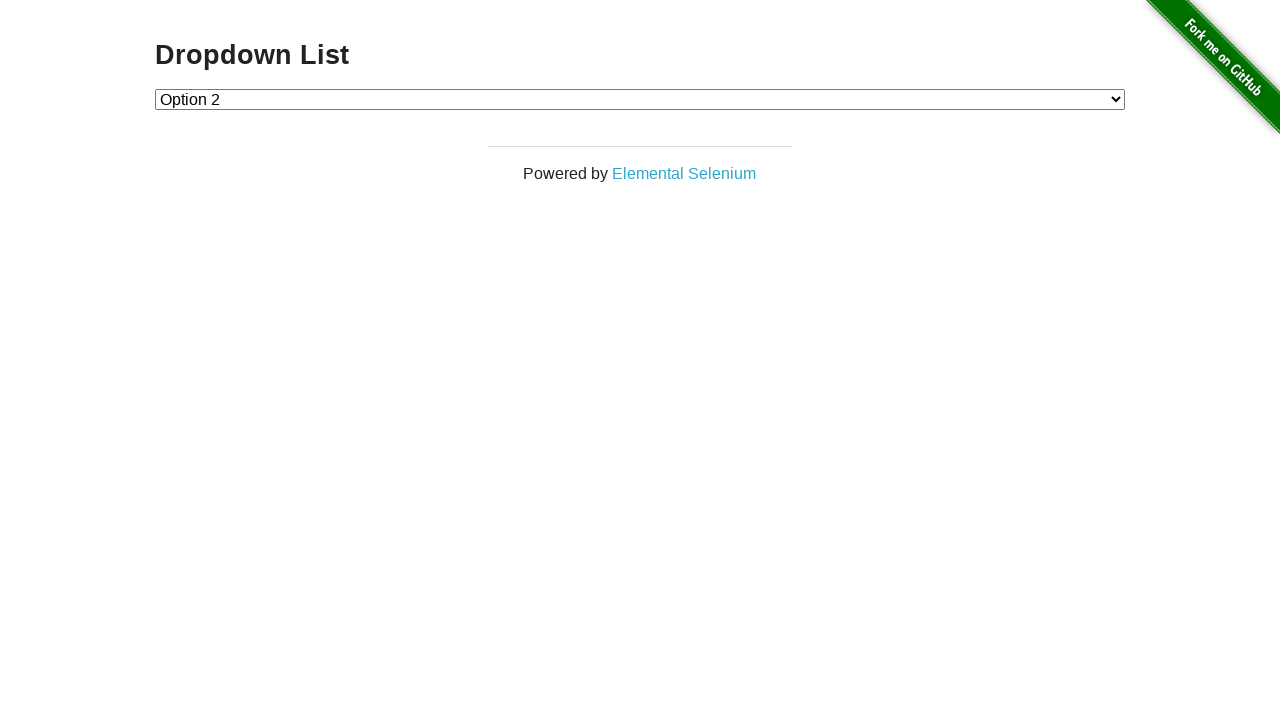

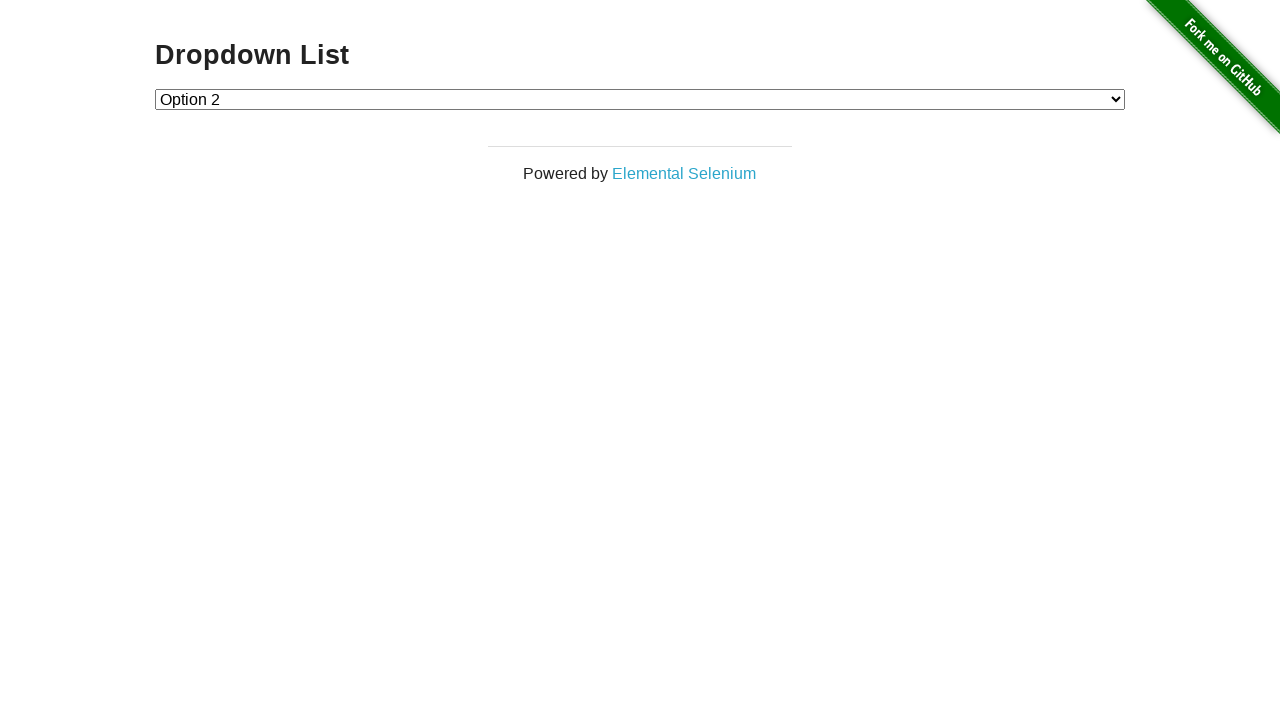